Tests clicking on a hidden element button on a page demonstrating visible and hidden web elements

Starting URL: https://theautomationzone.blogspot.com/2020/06/visibile-and-hidden-webelements.html

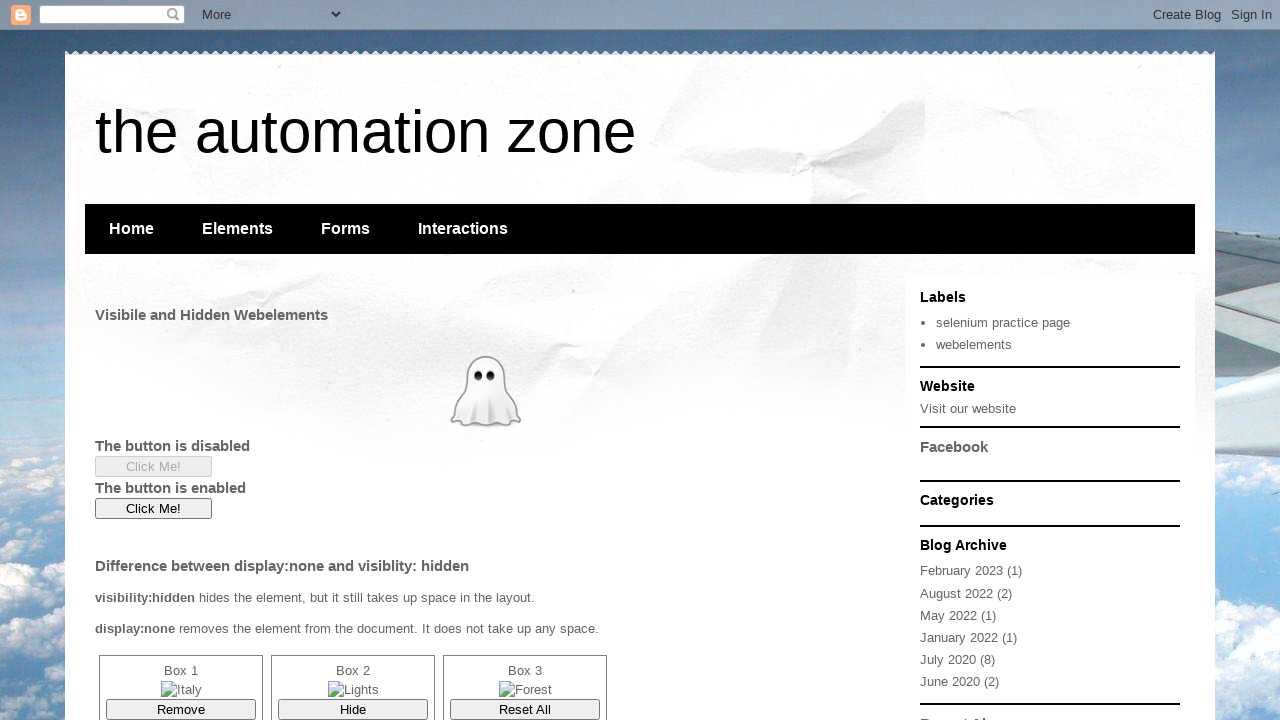

Clicked on the hidden element button to demonstrate visible and hidden web elements at (353, 709) on xpath=//*[@id='hide']
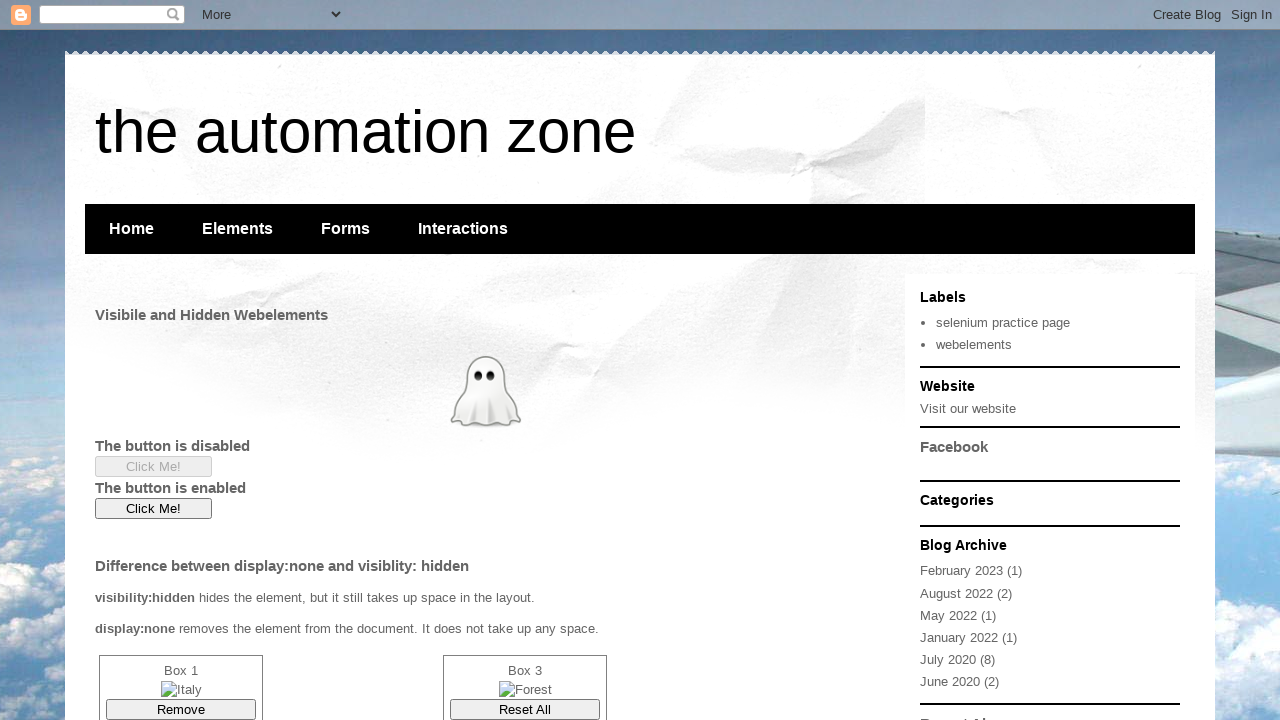

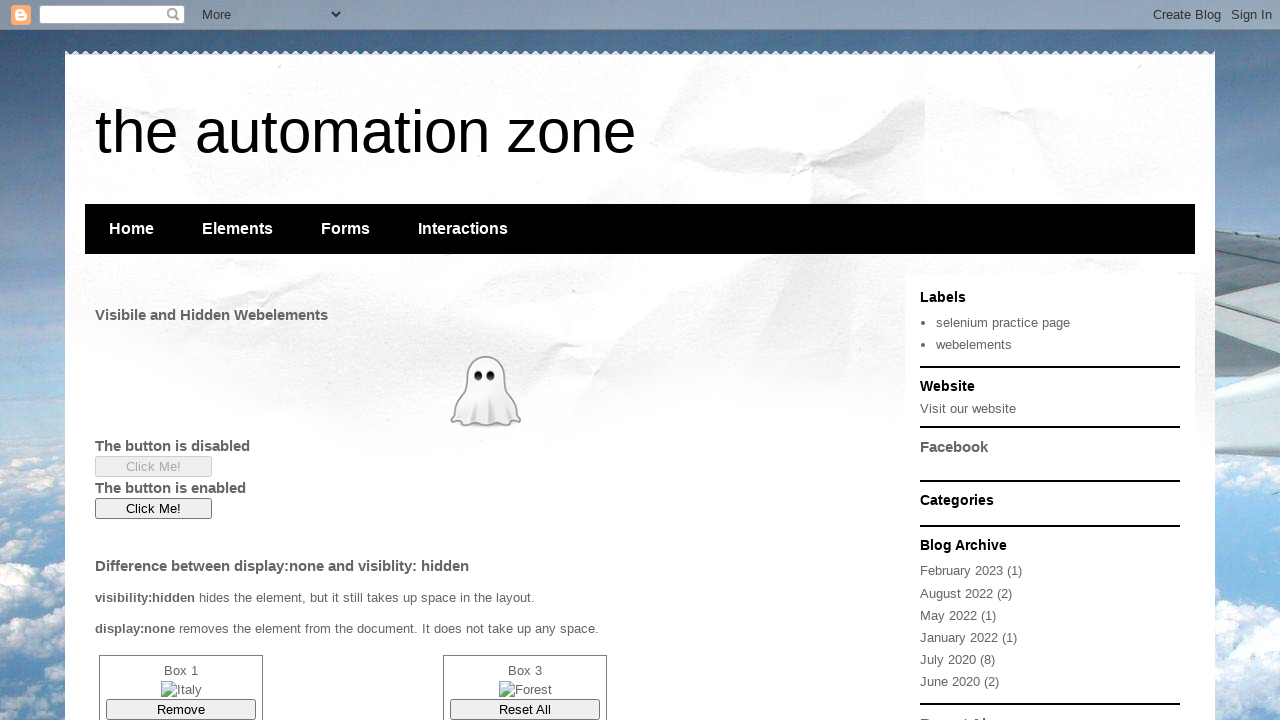